Navigates to the ChessBase database website and waits for the search input field to be present on the page

Starting URL: https://database.chessbase.com

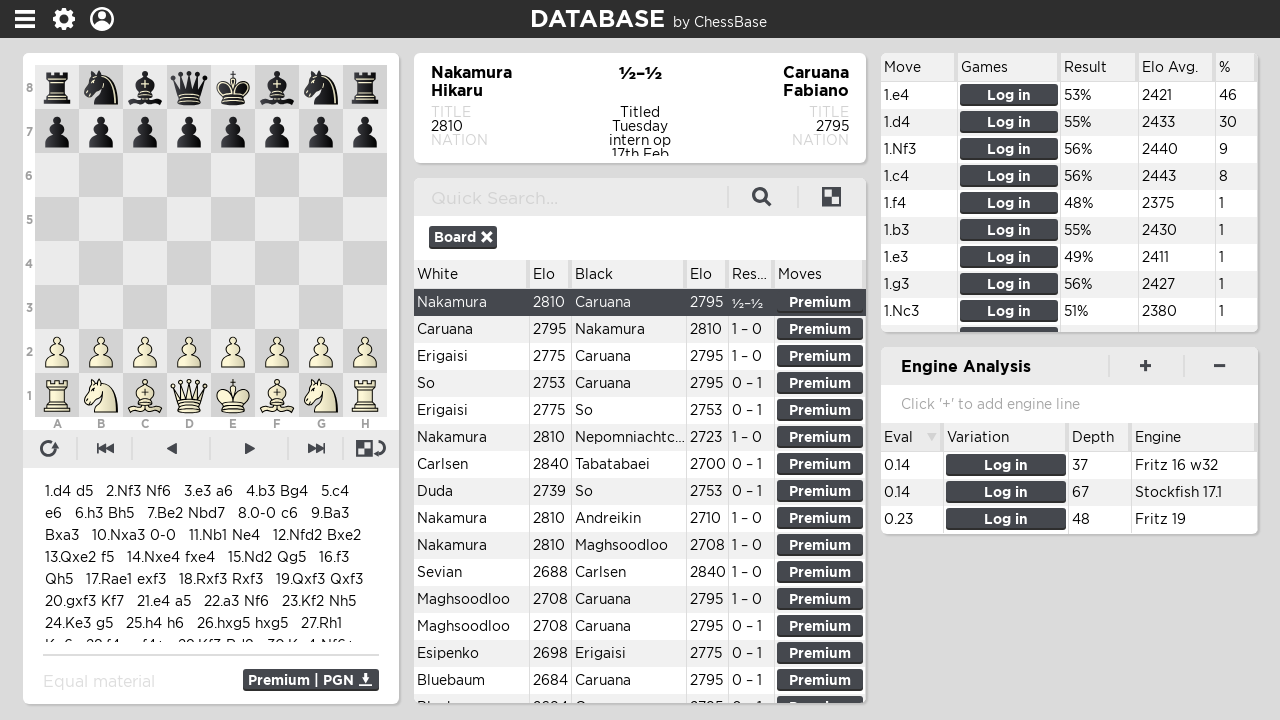

Navigated to ChessBase database website
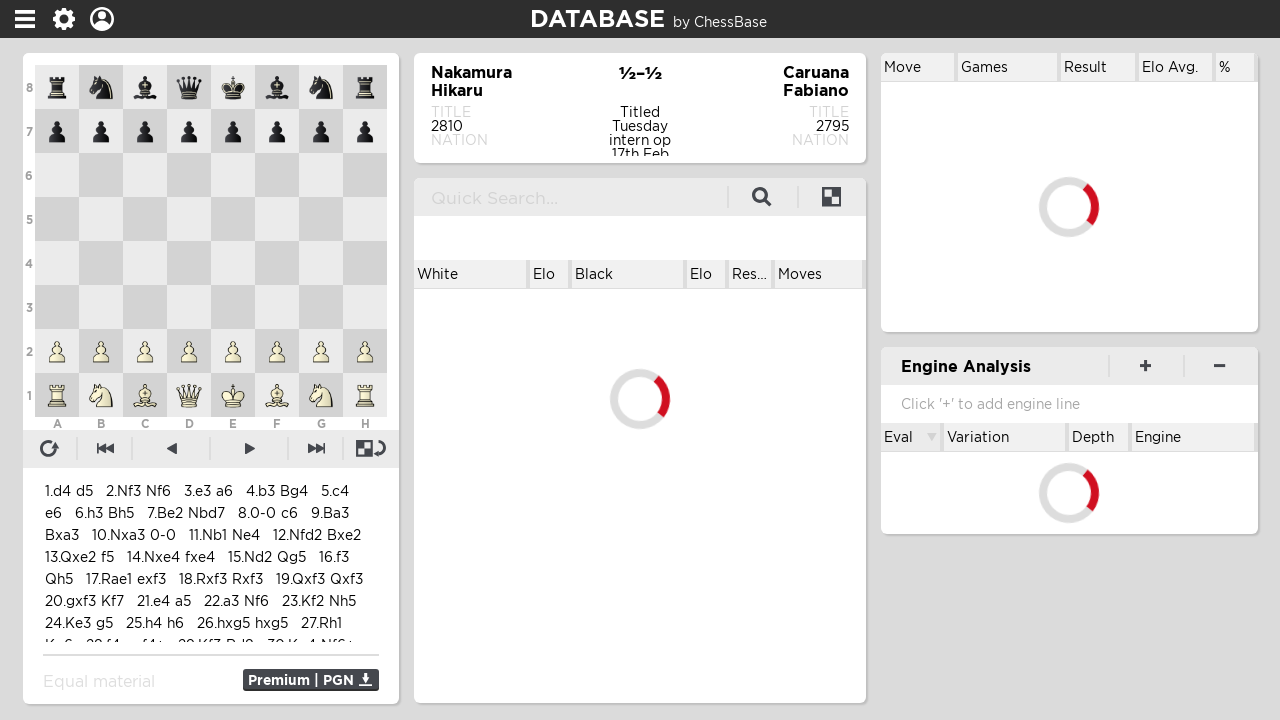

Search input field is now present on the page
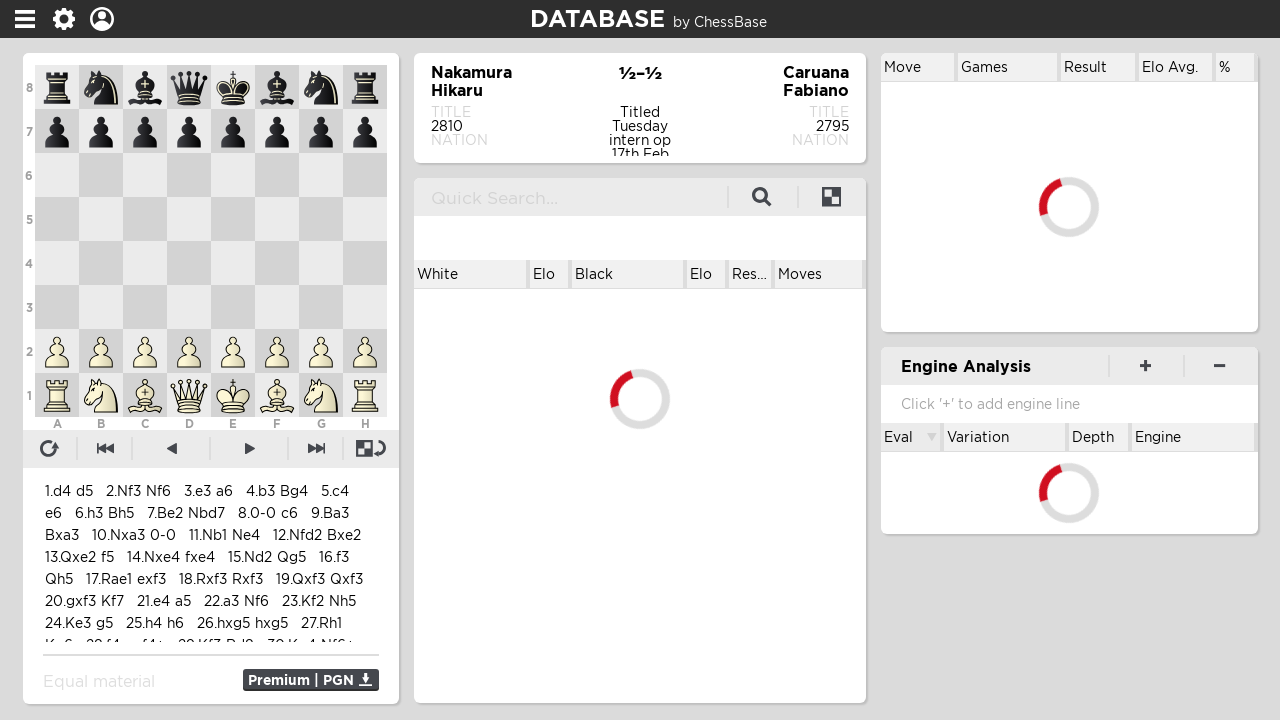

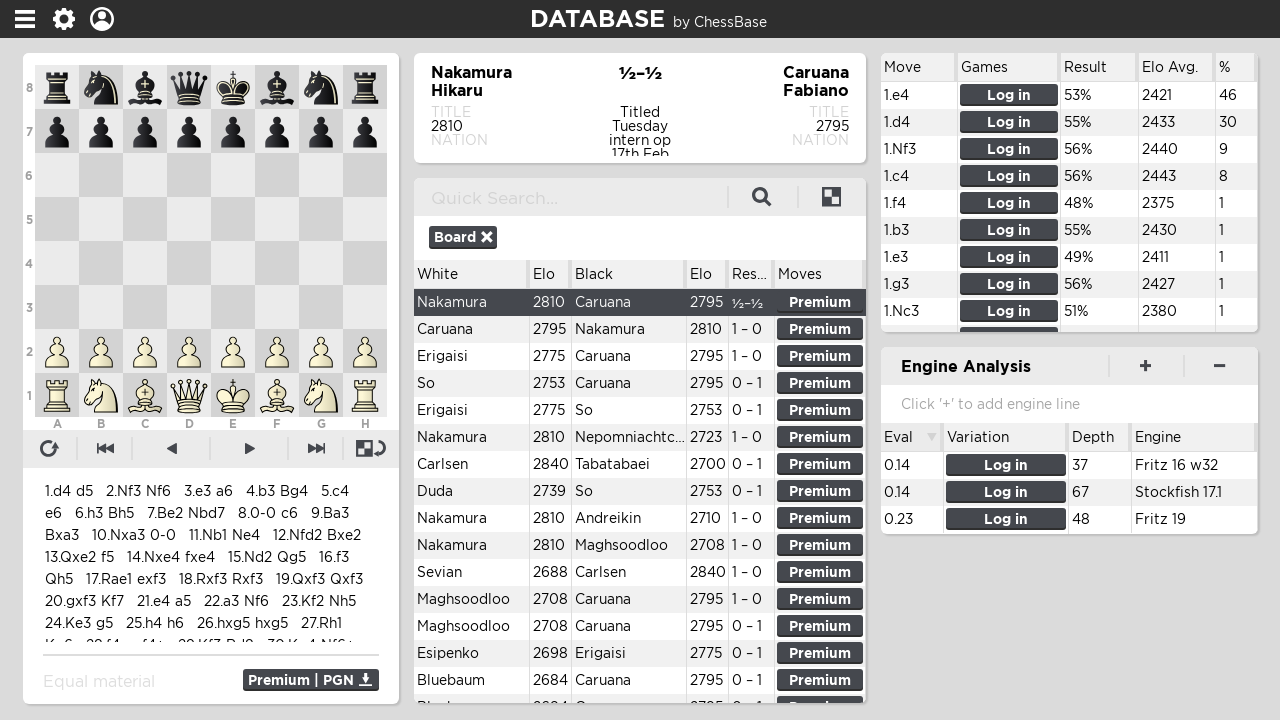